Tests checkbox selection and passenger count increment functionality on a travel booking form

Starting URL: https://rahulshettyacademy.com/dropdownsPractise/

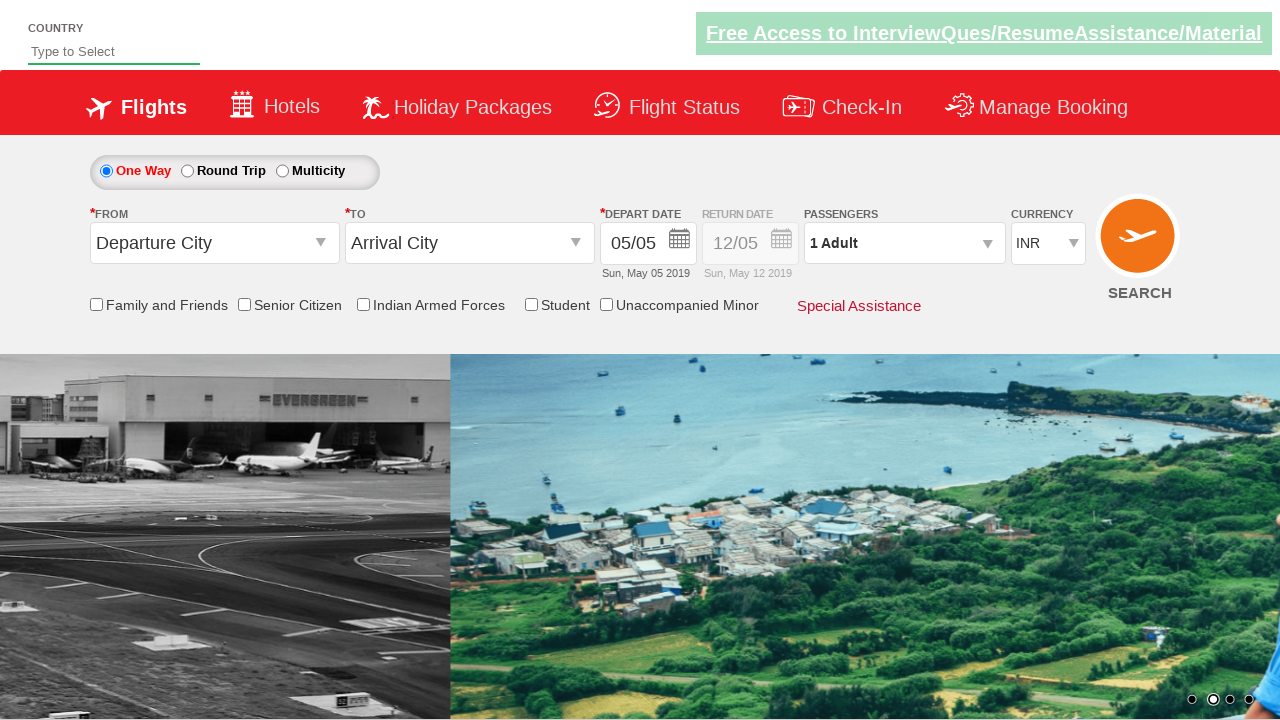

Verified friends and family checkbox is initially unchecked
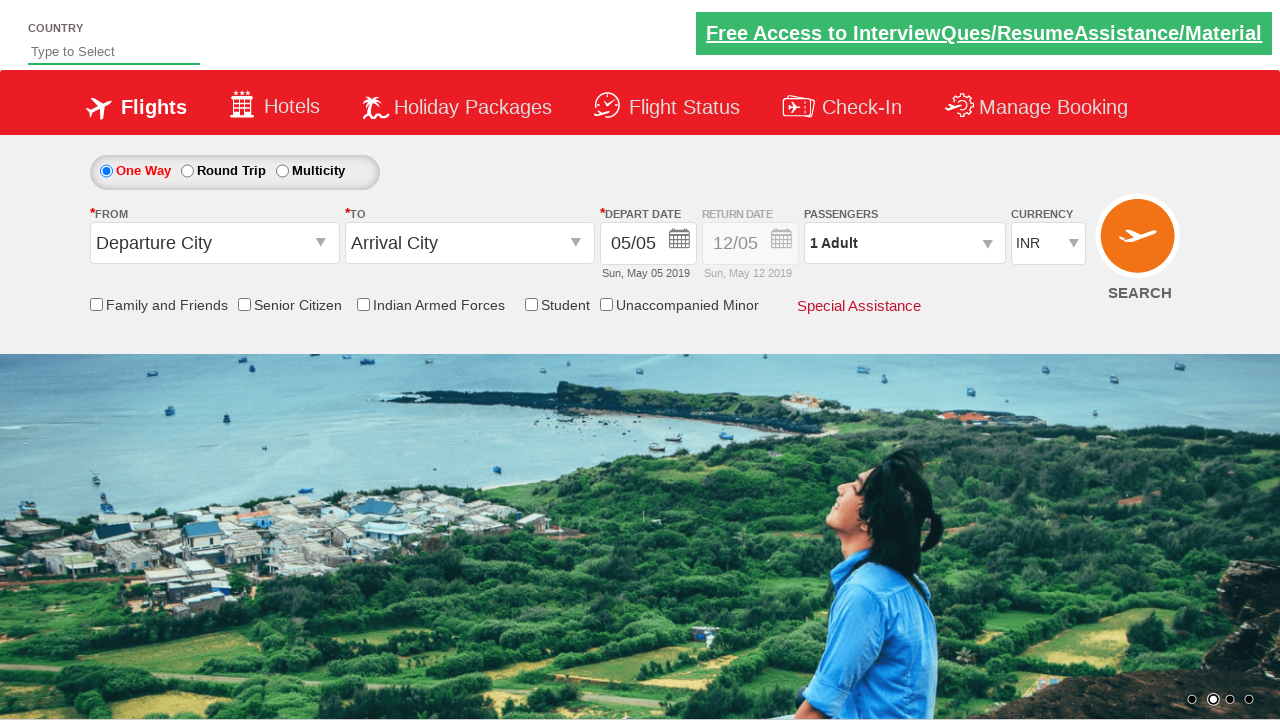

Clicked friends and family checkbox at (96, 304) on input[id*='friendsandfamily']
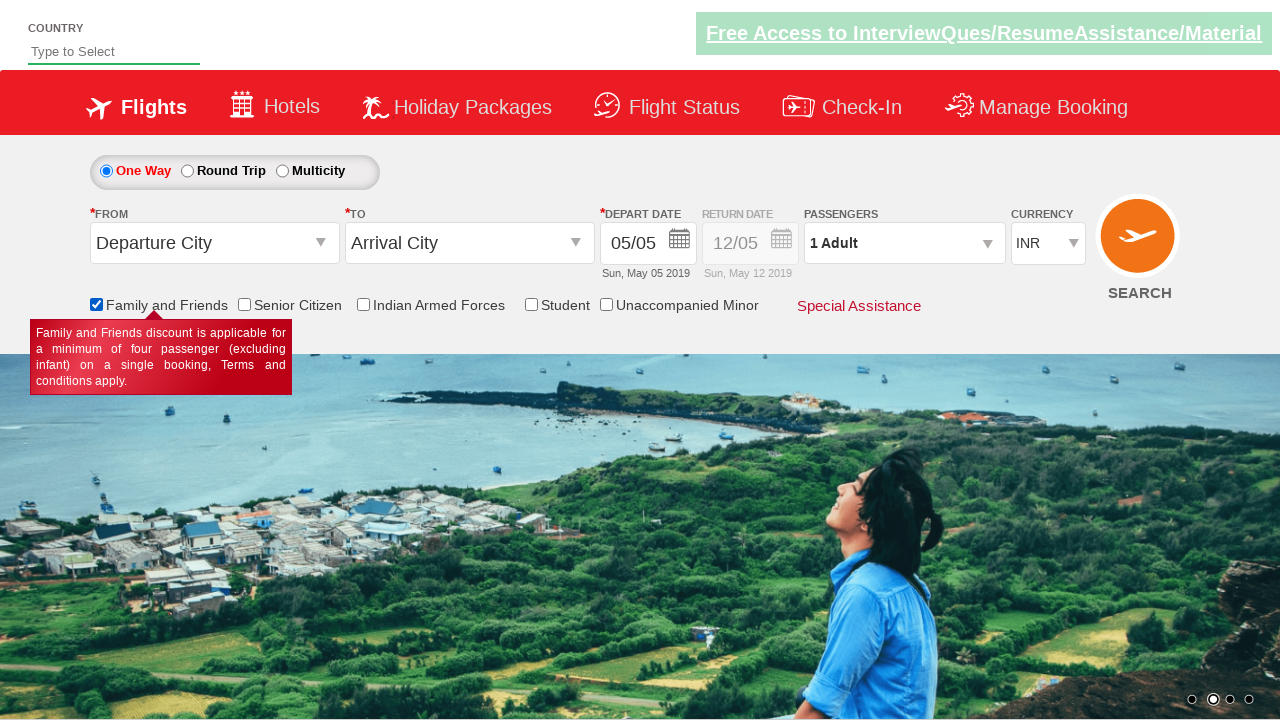

Verified friends and family checkbox is now checked
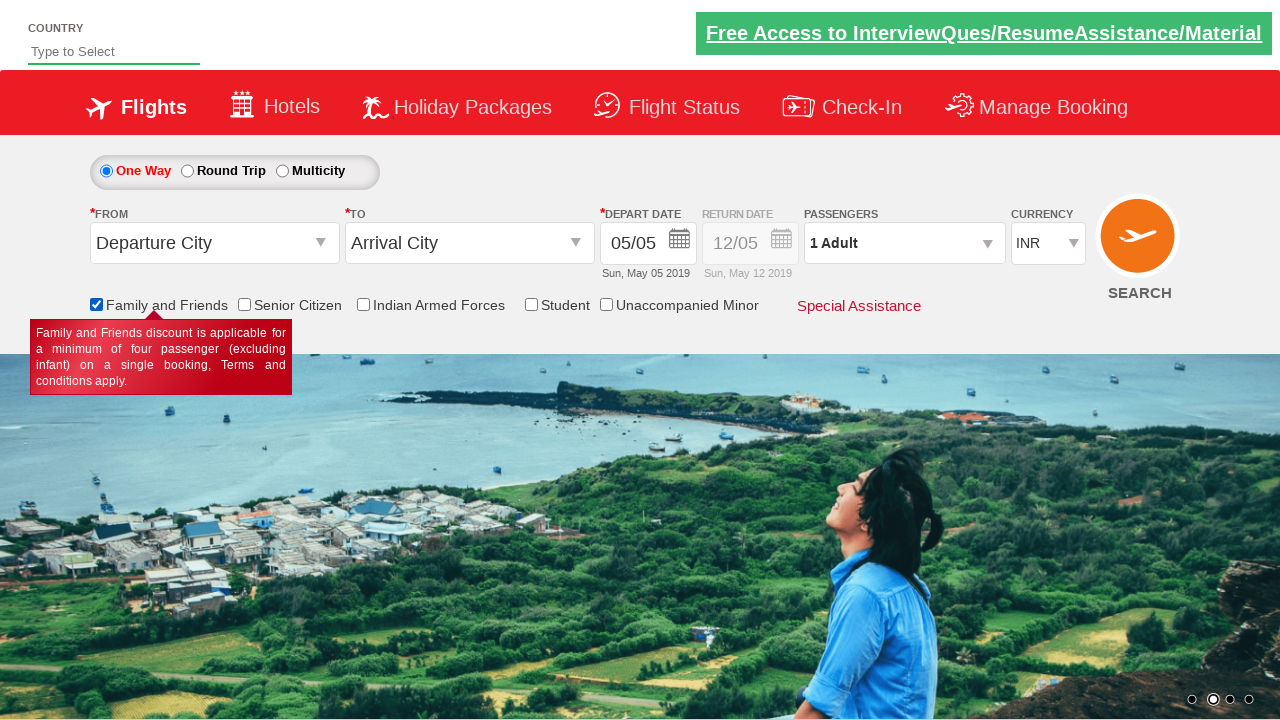

Retrieved checkbox count: 6 checkboxes found
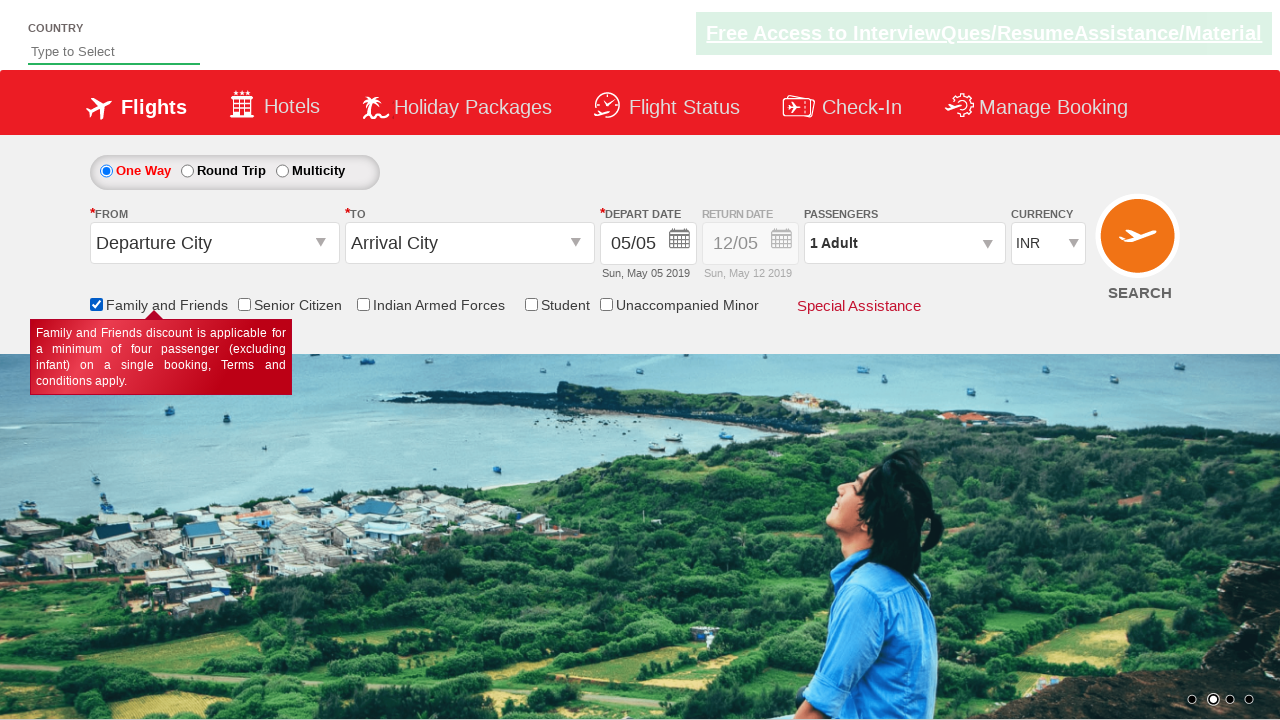

Clicked passenger info dropdown at (904, 243) on #divpaxinfo
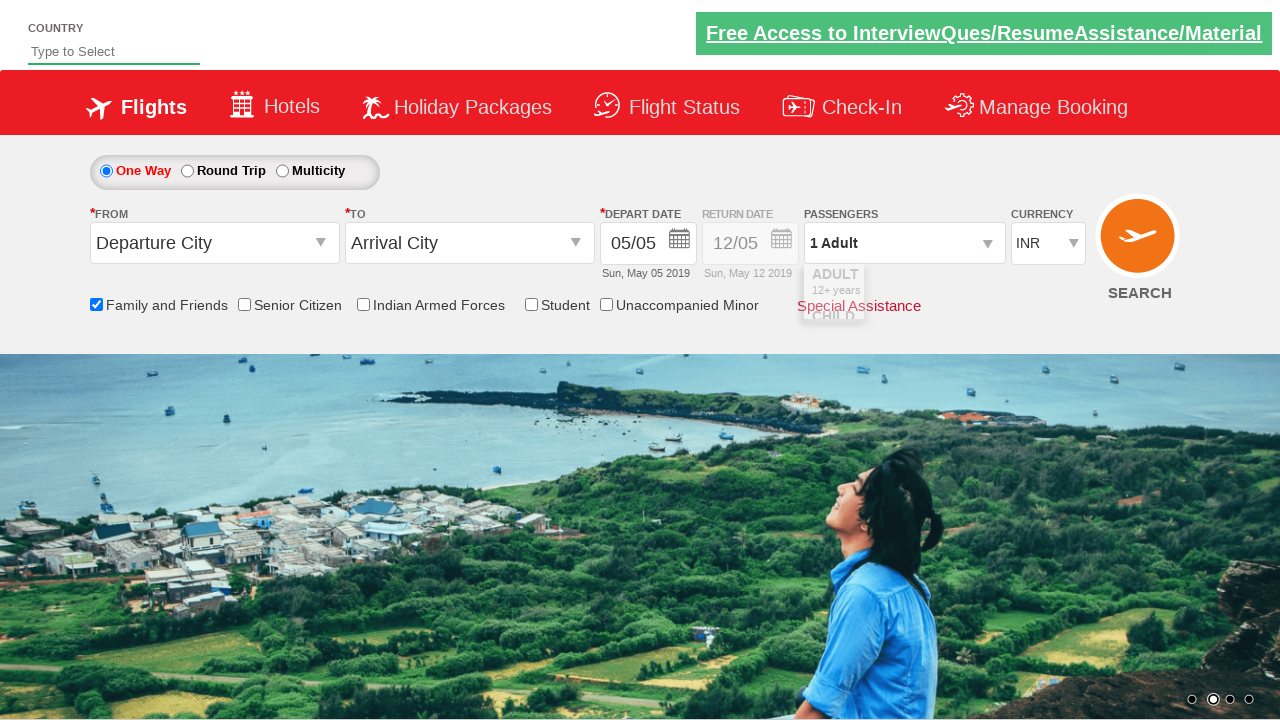

Retrieved initial passenger info: 1 Adult
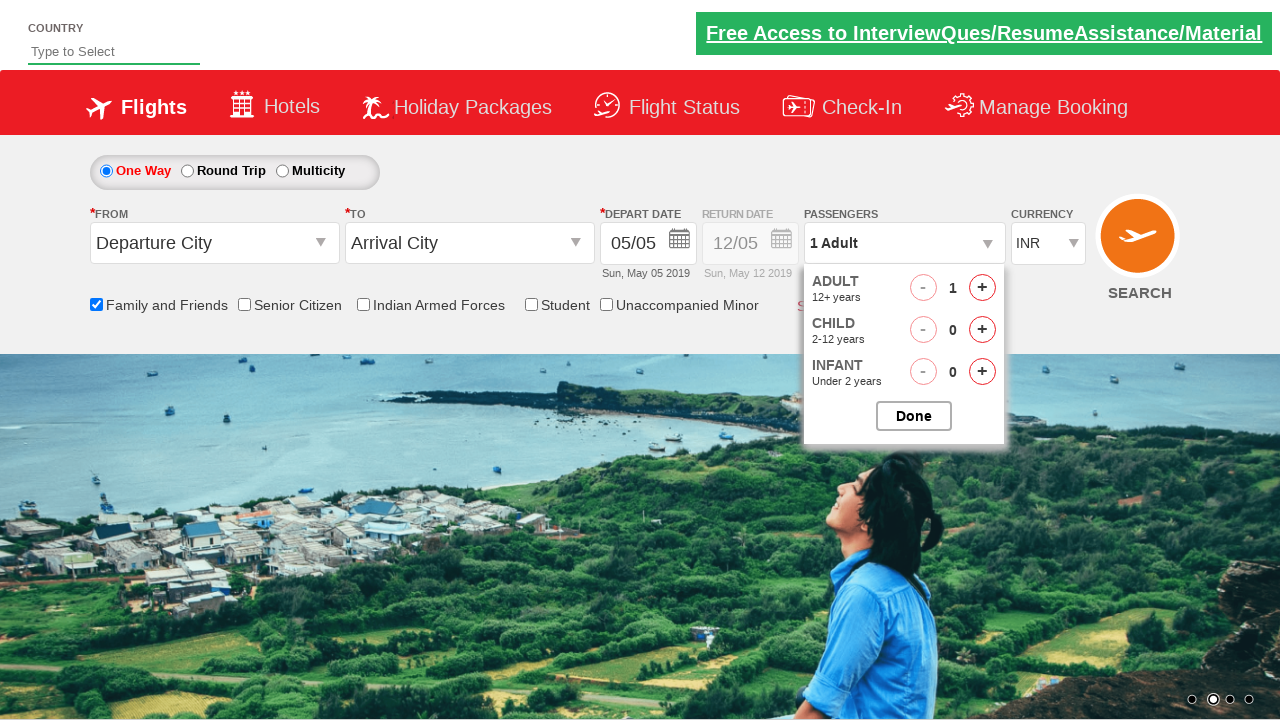

Waited 2000ms for dropdown to be ready
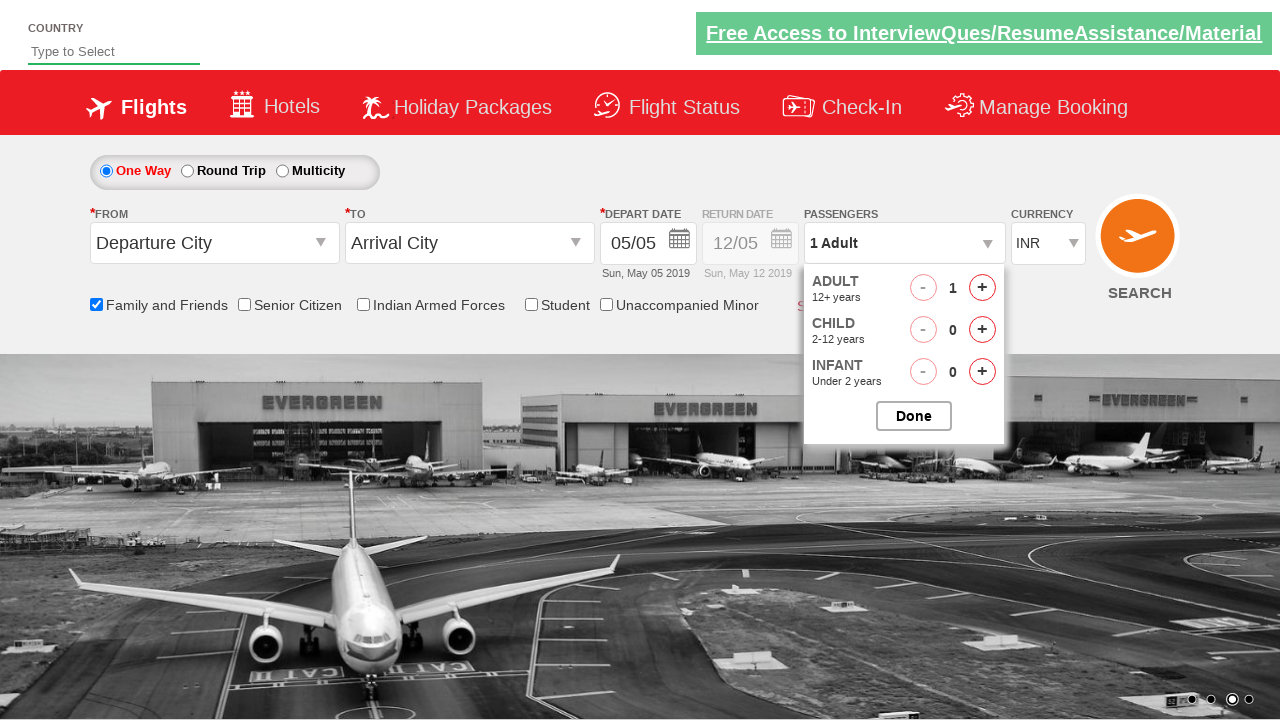

Clicked adult increment button (iteration 1 of 4) at (982, 288) on #hrefIncAdt
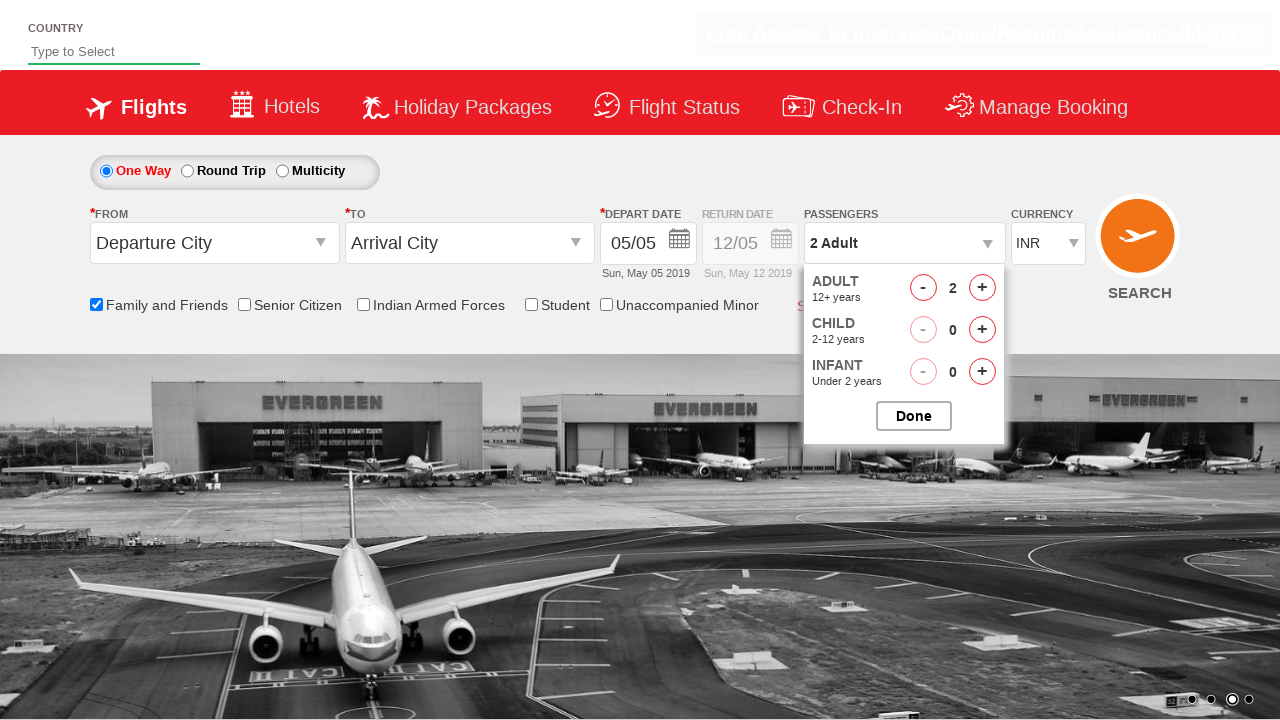

Clicked adult increment button (iteration 2 of 4) at (982, 288) on #hrefIncAdt
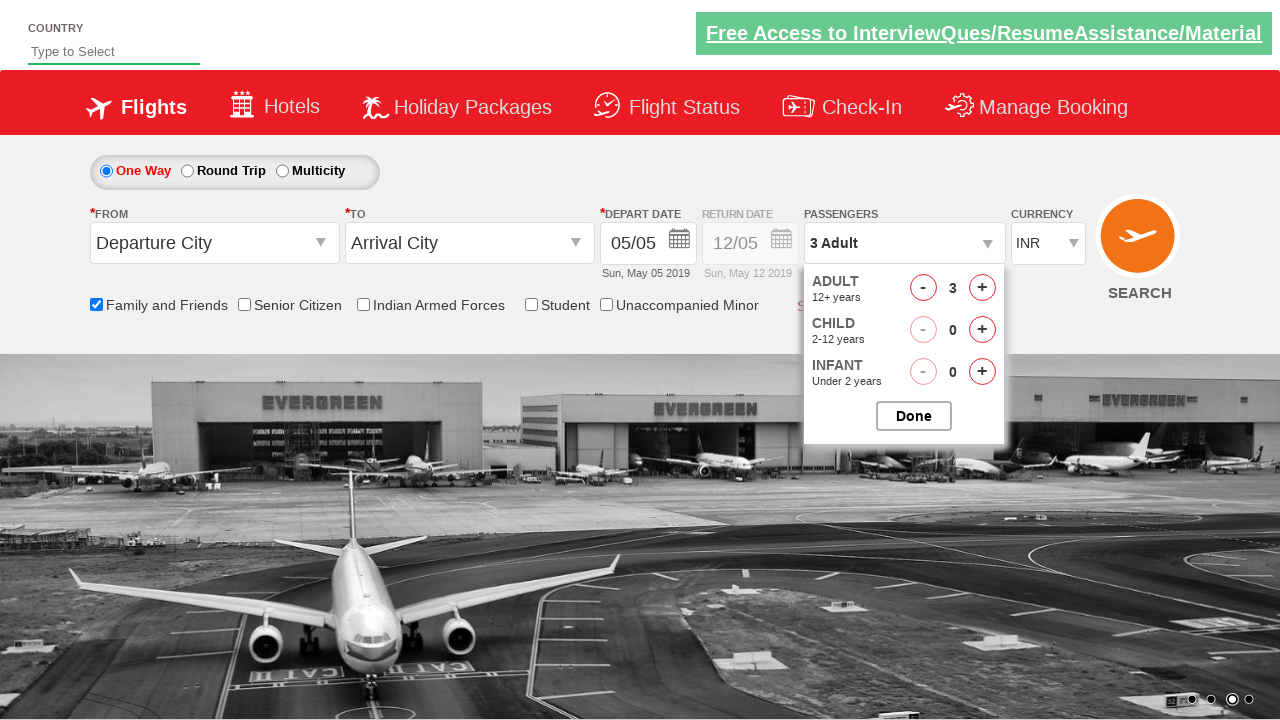

Clicked adult increment button (iteration 3 of 4) at (982, 288) on #hrefIncAdt
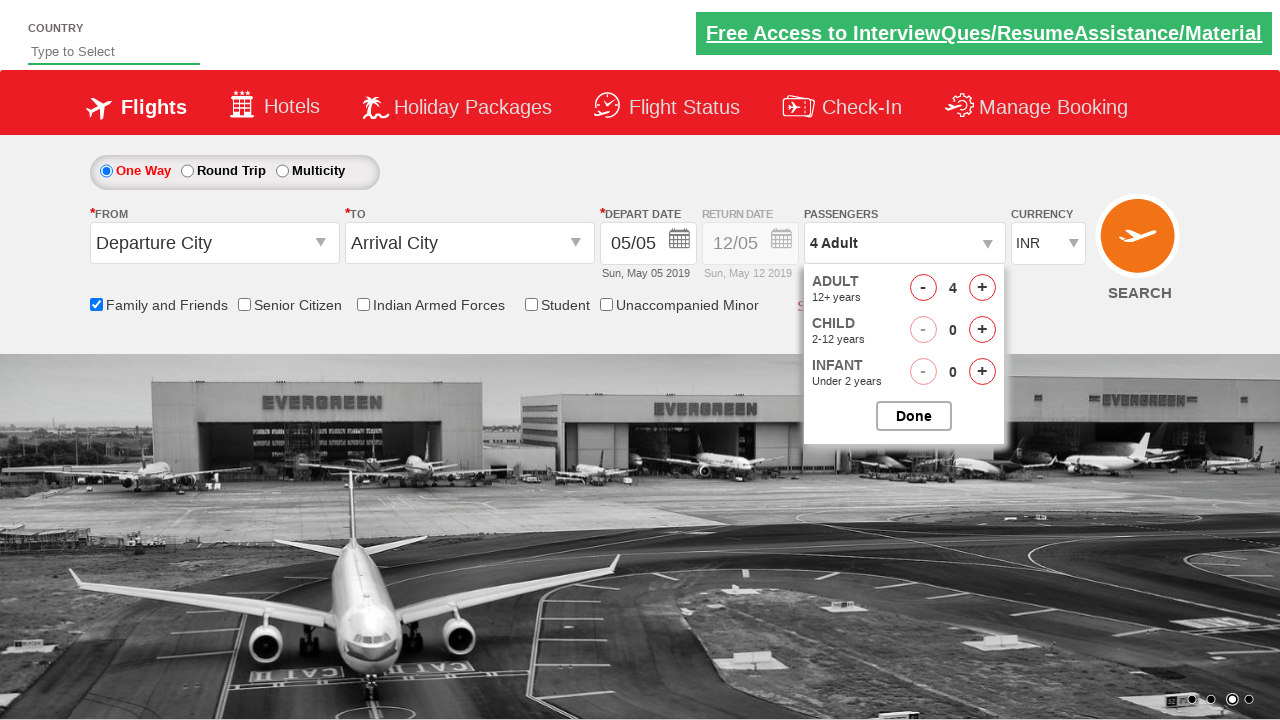

Clicked adult increment button (iteration 4 of 4) at (982, 288) on #hrefIncAdt
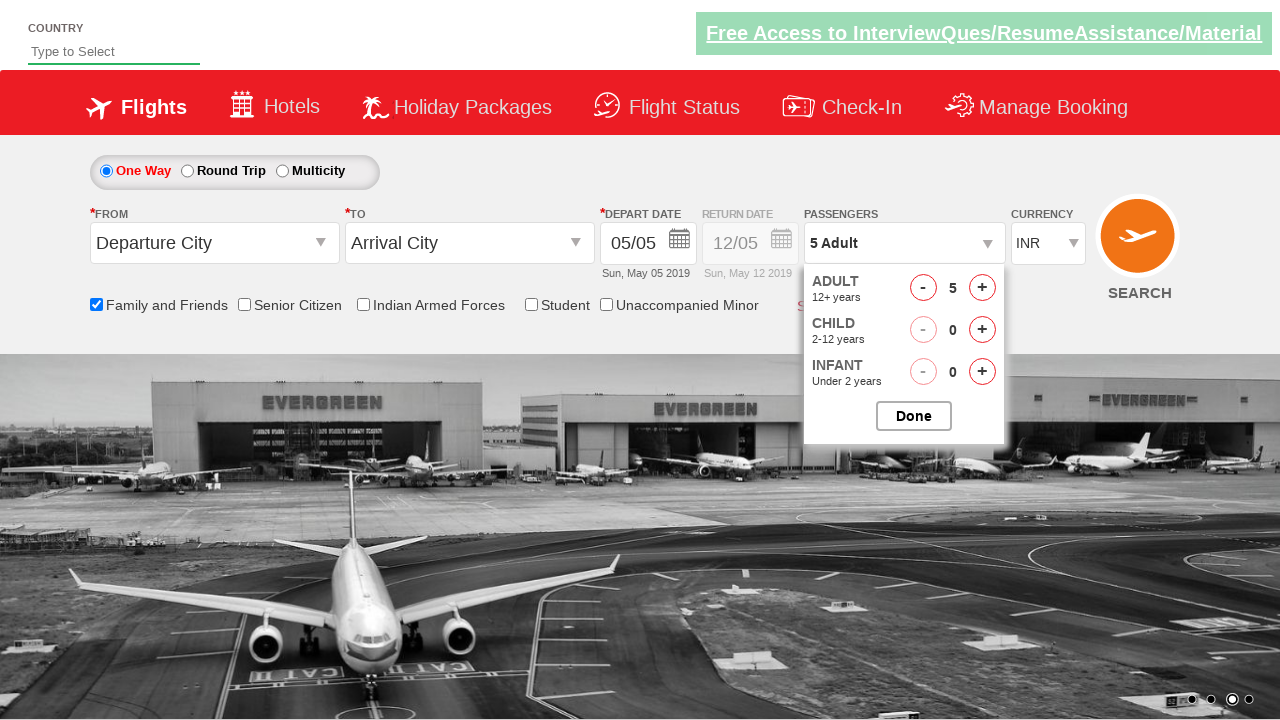

Verified passenger count updated to 5 Adult
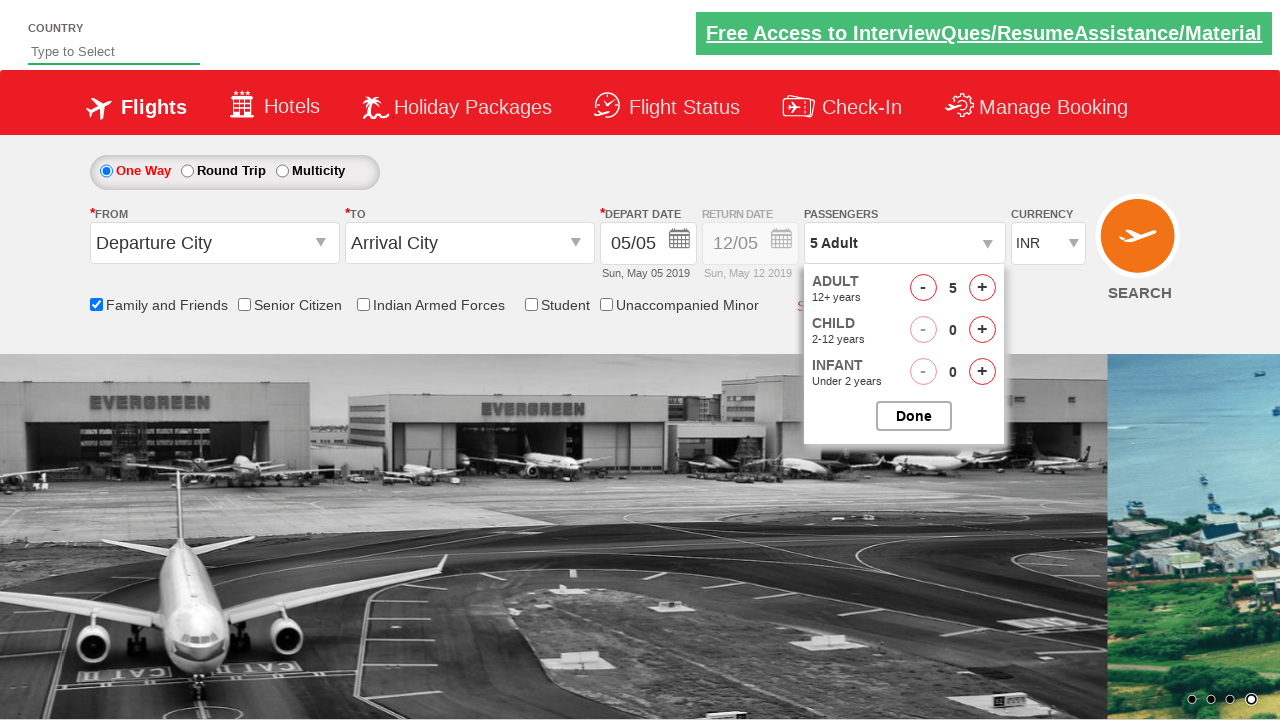

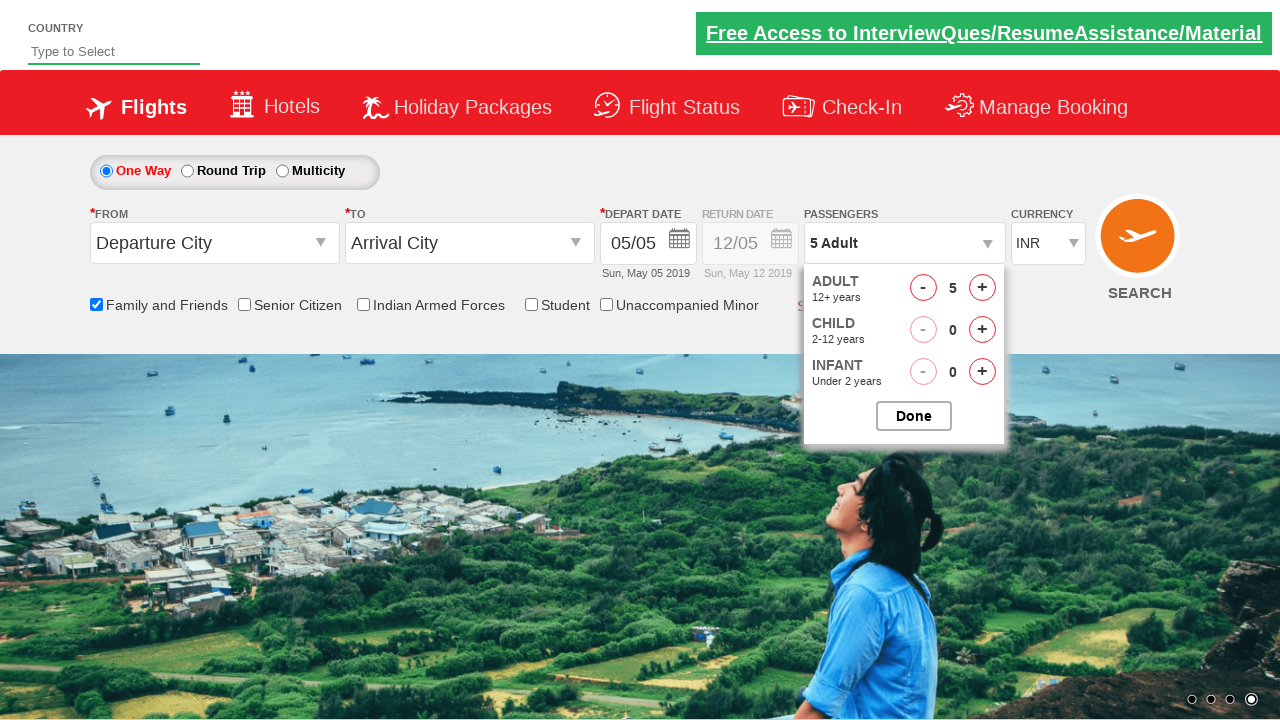